Tests checkbox functionality by selecting the first 3 checkboxes on a test automation practice page

Starting URL: https://testautomationpractice.blogspot.com/

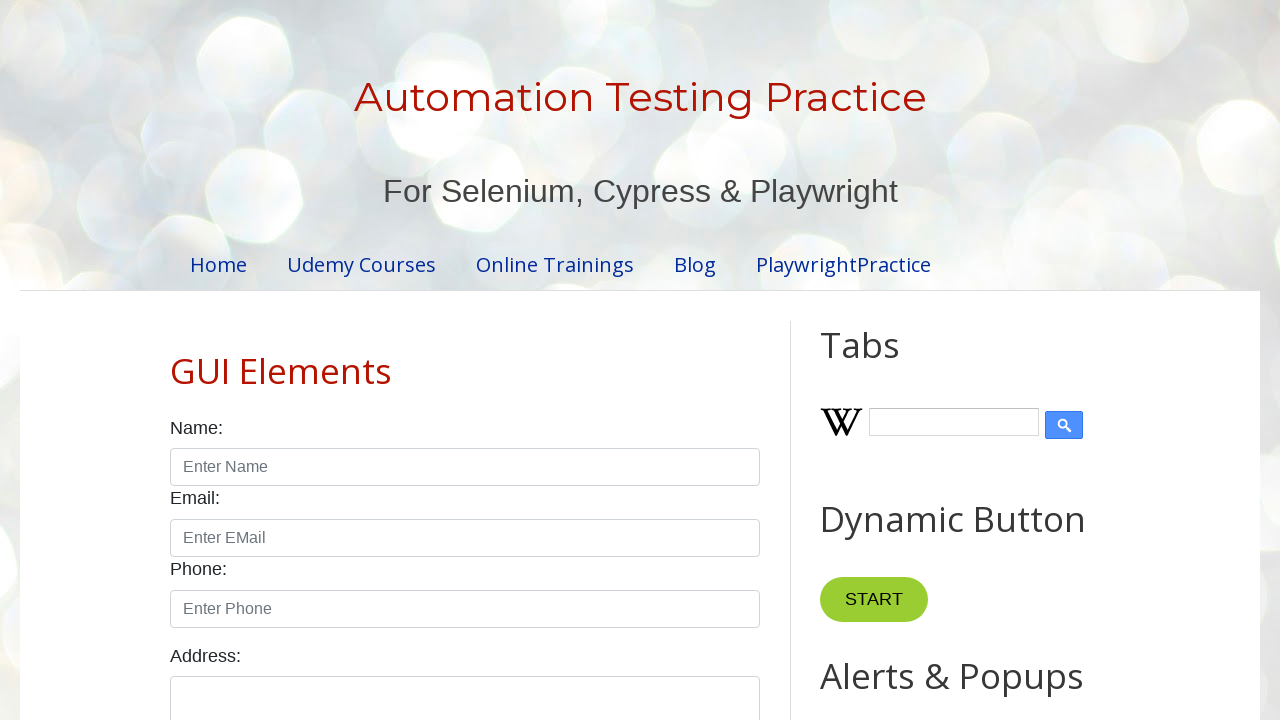

Navigated to test automation practice page
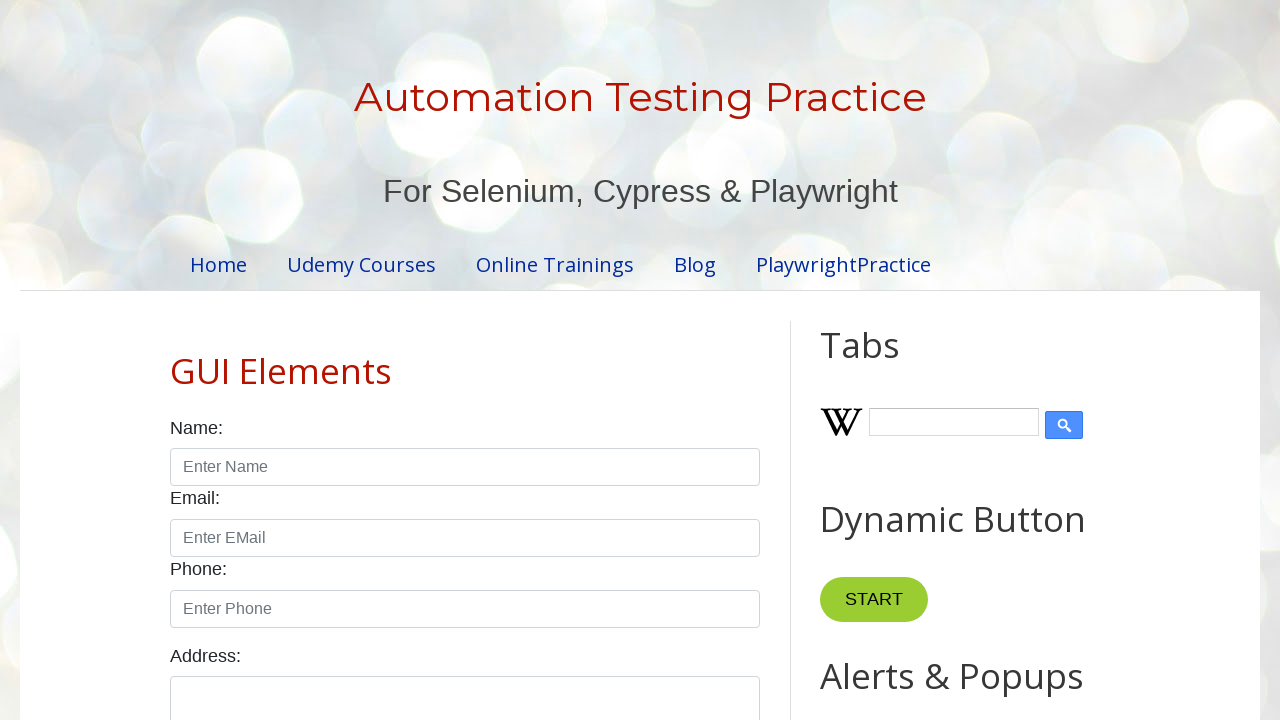

Located all checkboxes with form-check-input class
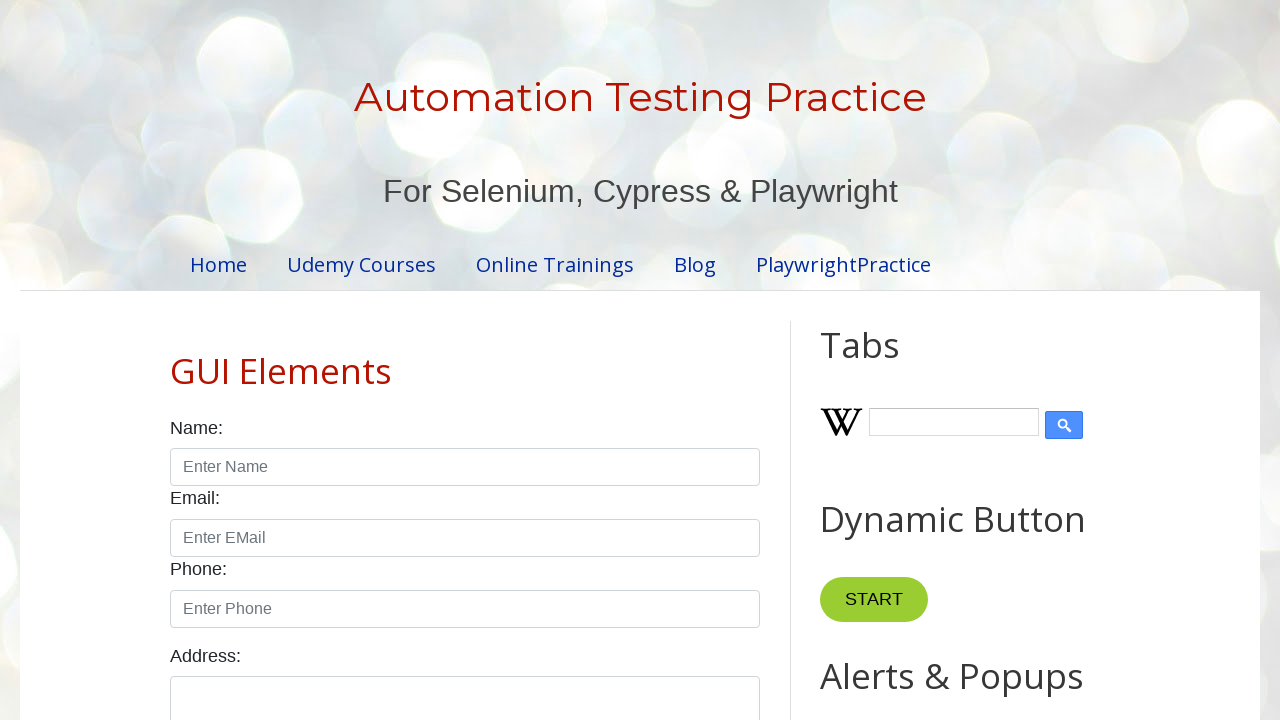

Clicked checkbox 1 at (176, 360) on input.form-check-input[type='checkbox'] >> nth=0
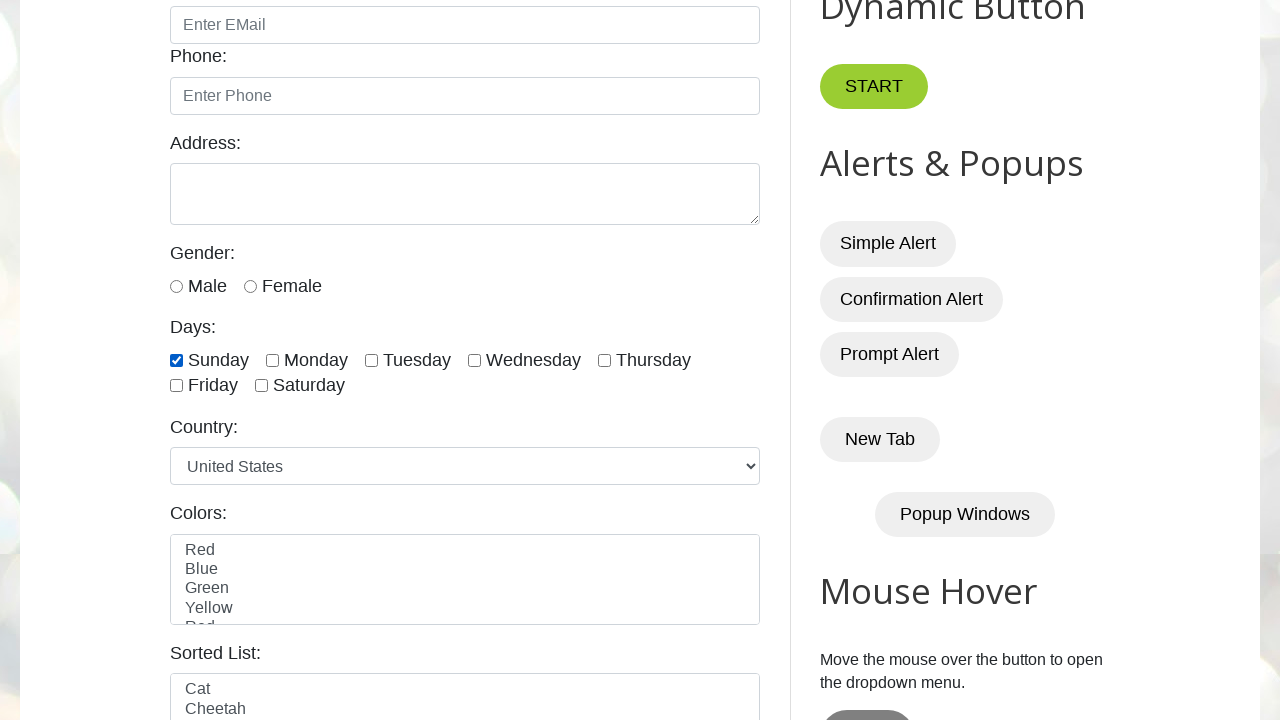

Clicked checkbox 2 at (272, 360) on input.form-check-input[type='checkbox'] >> nth=1
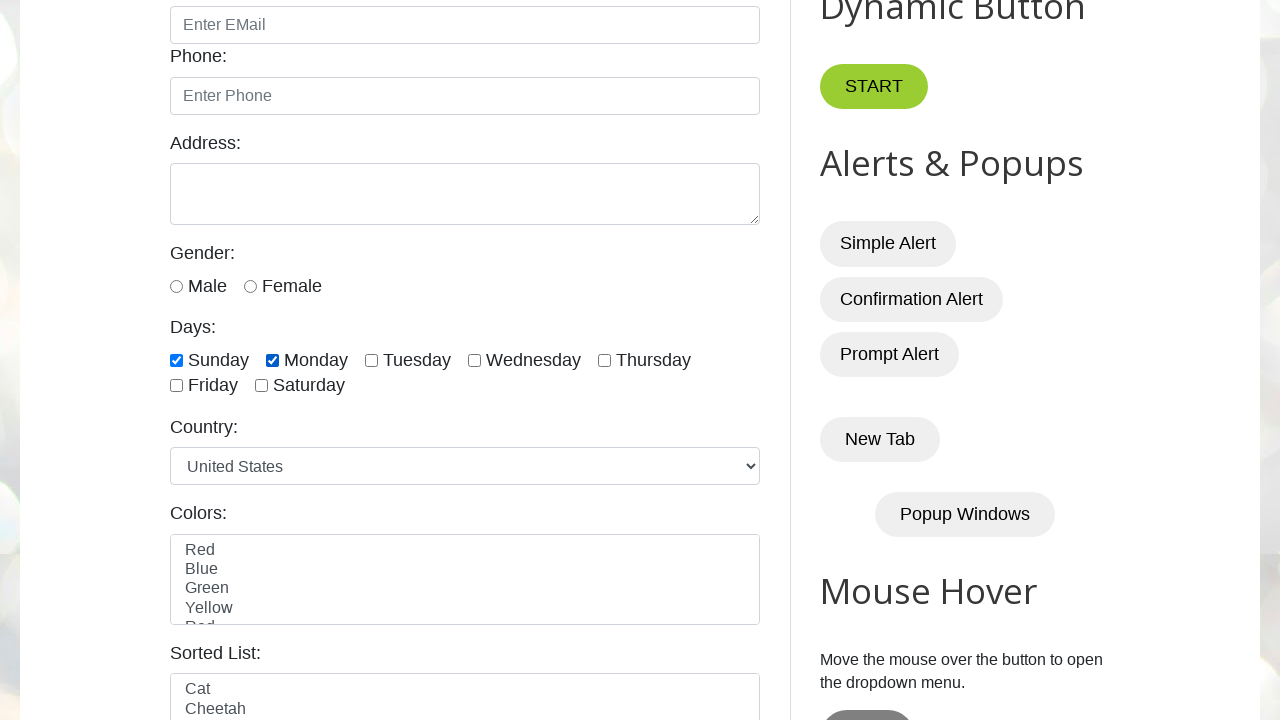

Clicked checkbox 3 at (372, 360) on input.form-check-input[type='checkbox'] >> nth=2
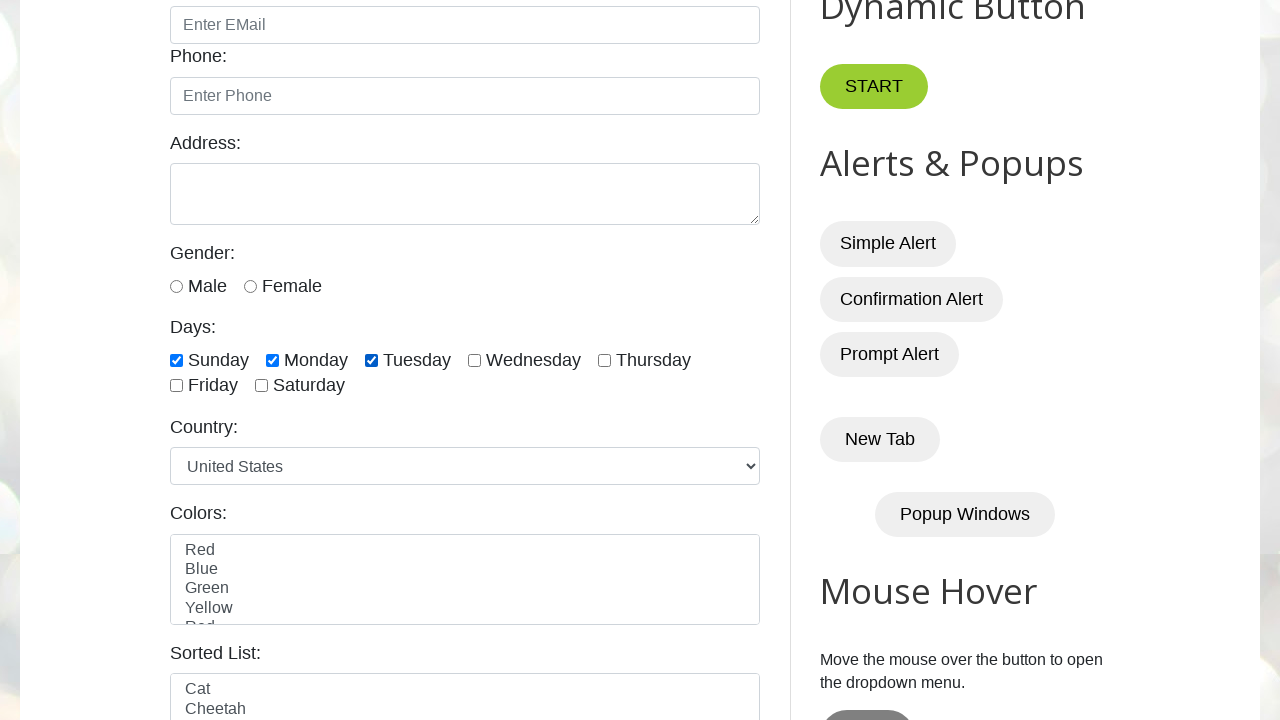

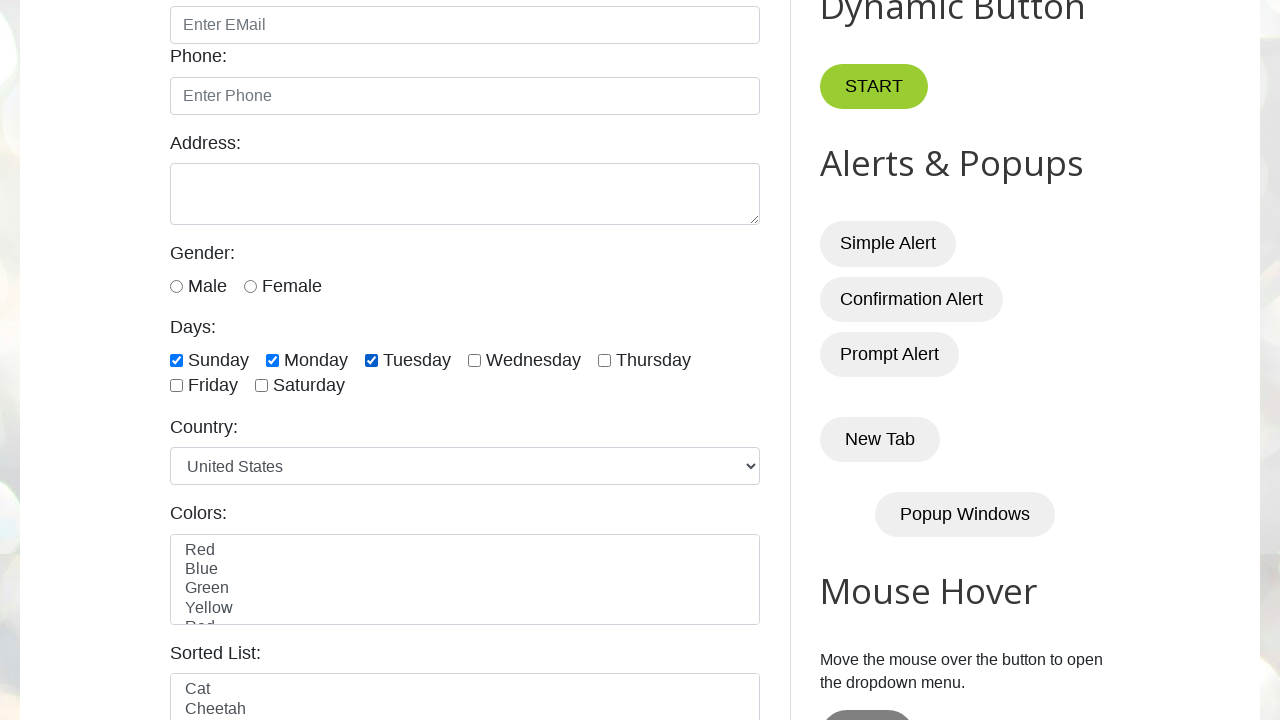